Tests a registration form by filling in first name, last name, and a third field, then submitting the form.

Starting URL: http://suninjuly.github.io/registration1.html

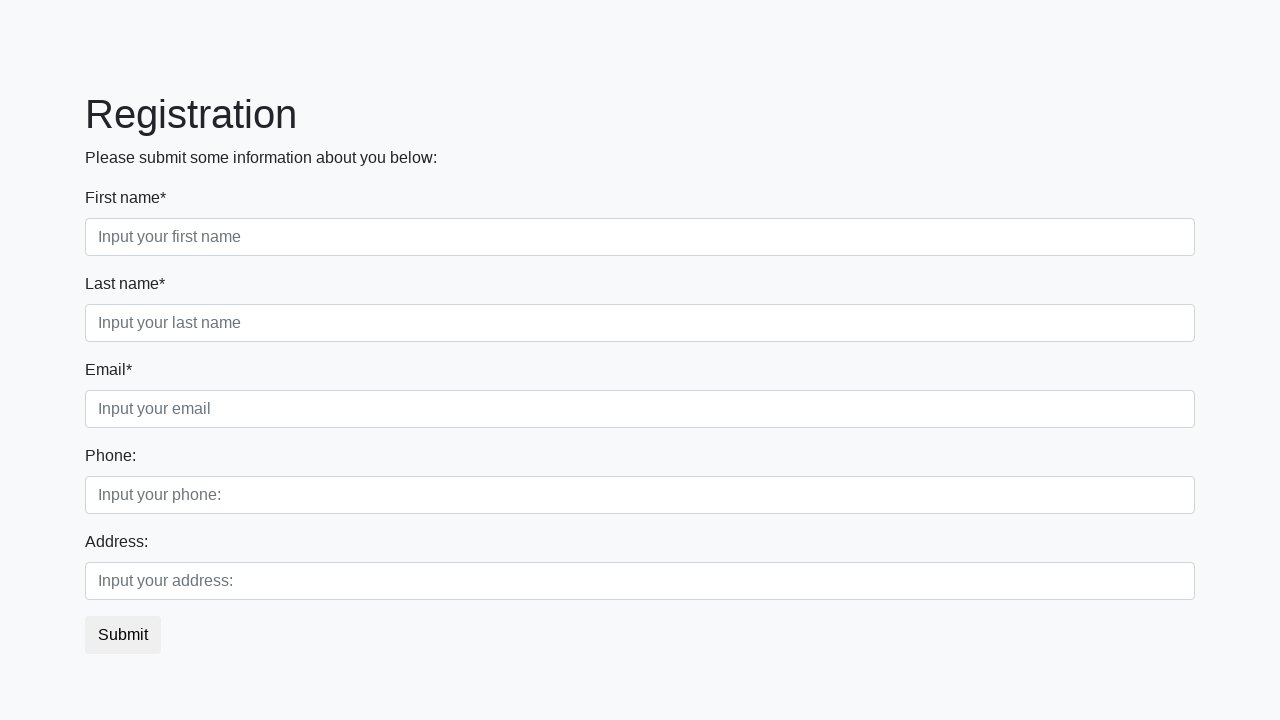

Filled first name field with 'JohnTestUser' on .form-control.first
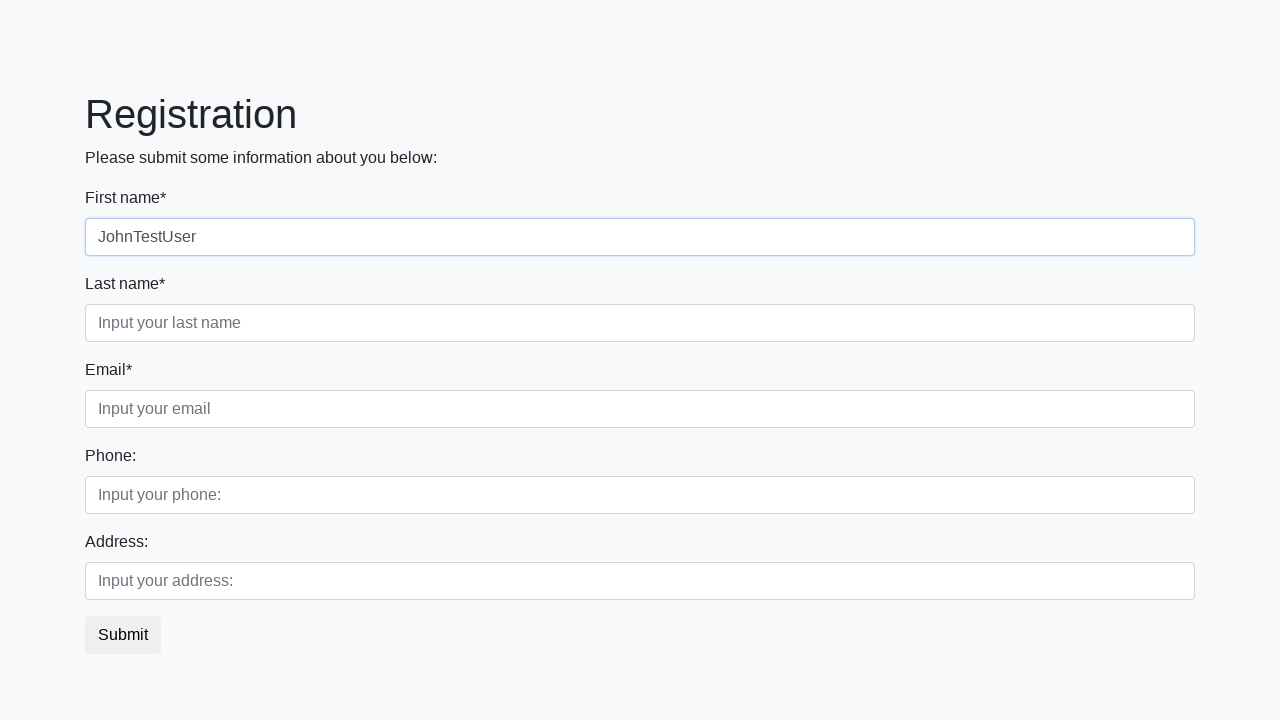

Filled last name field with 'SmithTester' on .form-control.second[placeholder='Input your last name']
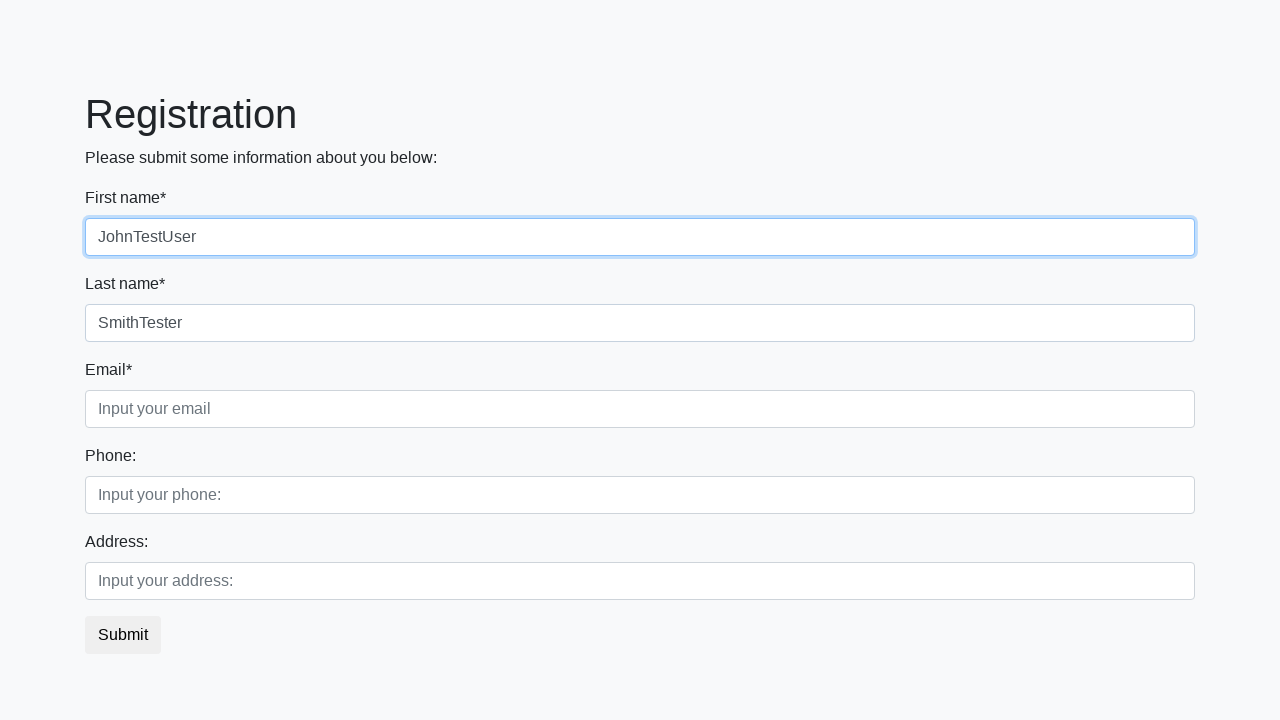

Filled third field with 'contact@testmail.org' on .form-control.third
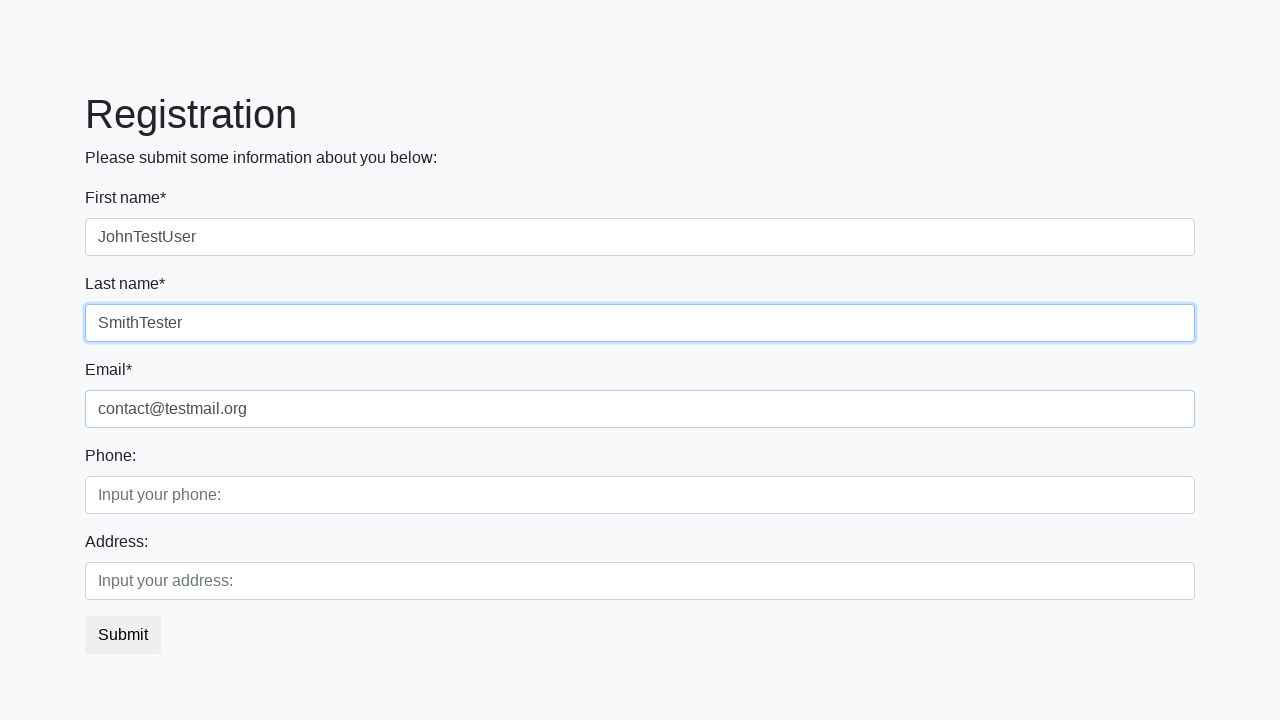

Clicked submit button to submit registration form at (123, 635) on button[type='submit']
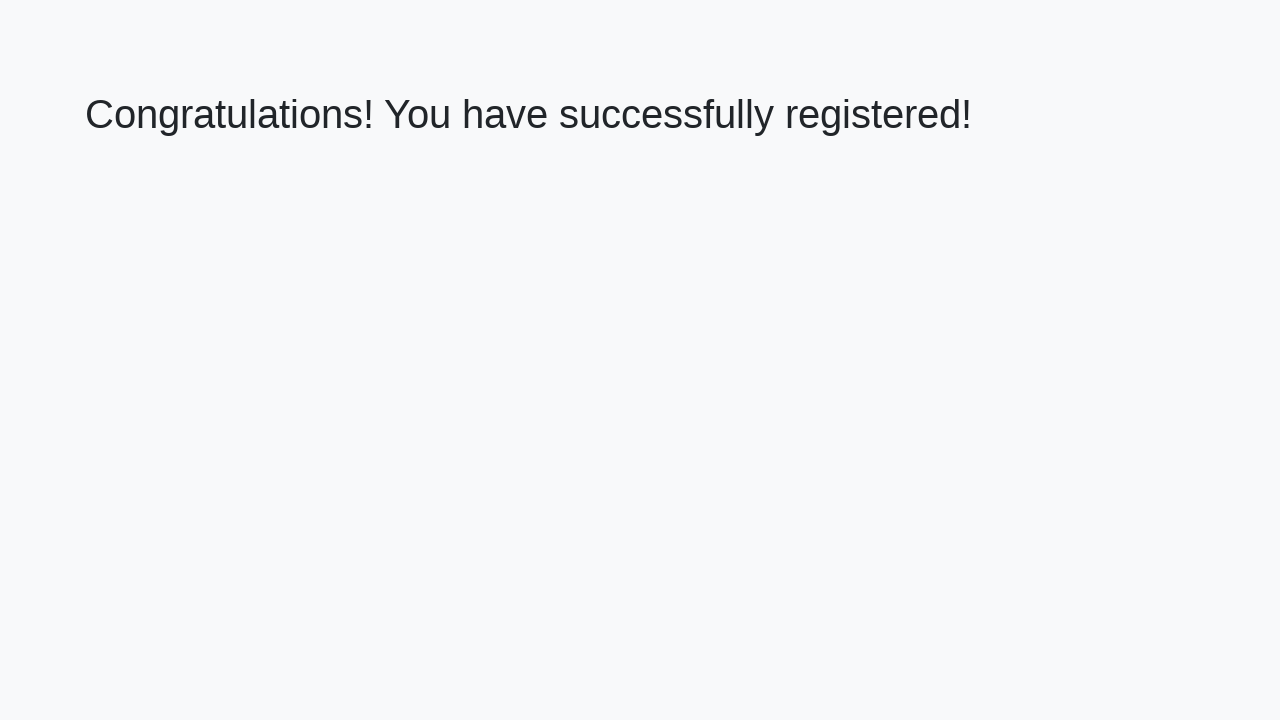

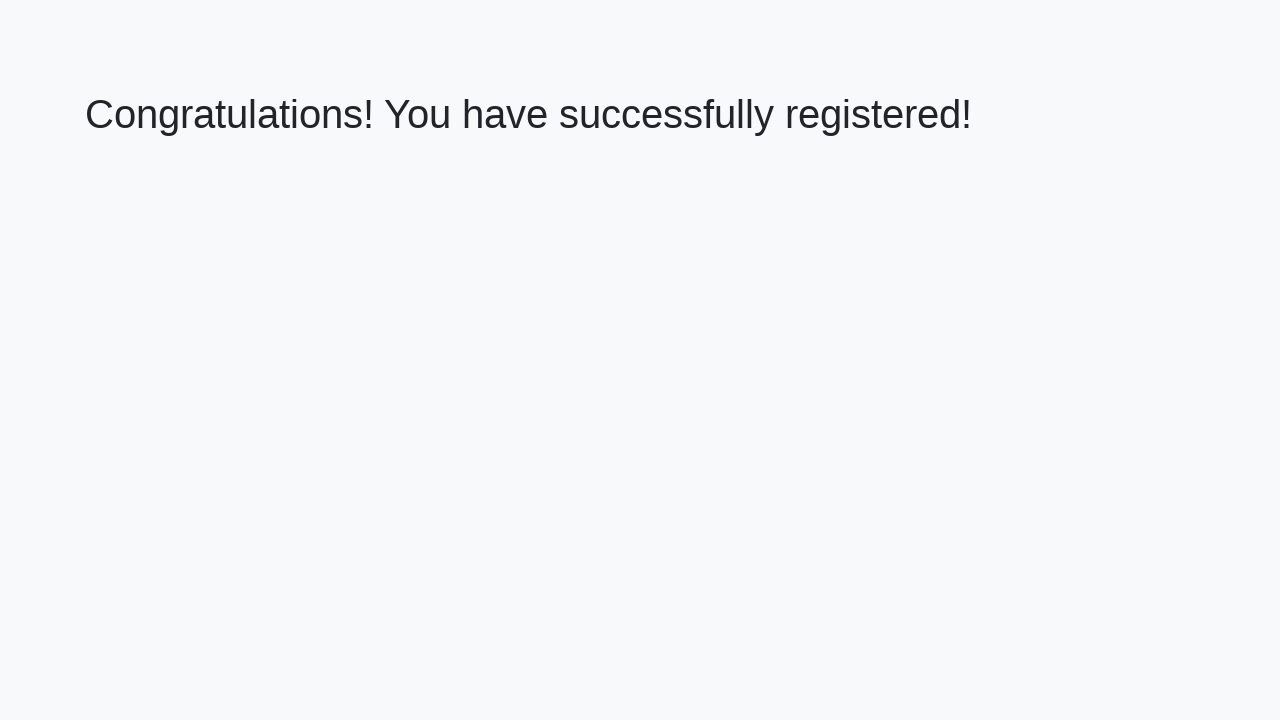